Tests various form controls including checkboxes, radio buttons, and a passenger count selector on a flight booking form

Starting URL: https://rahulshettyacademy.com/dropdownsPractise/

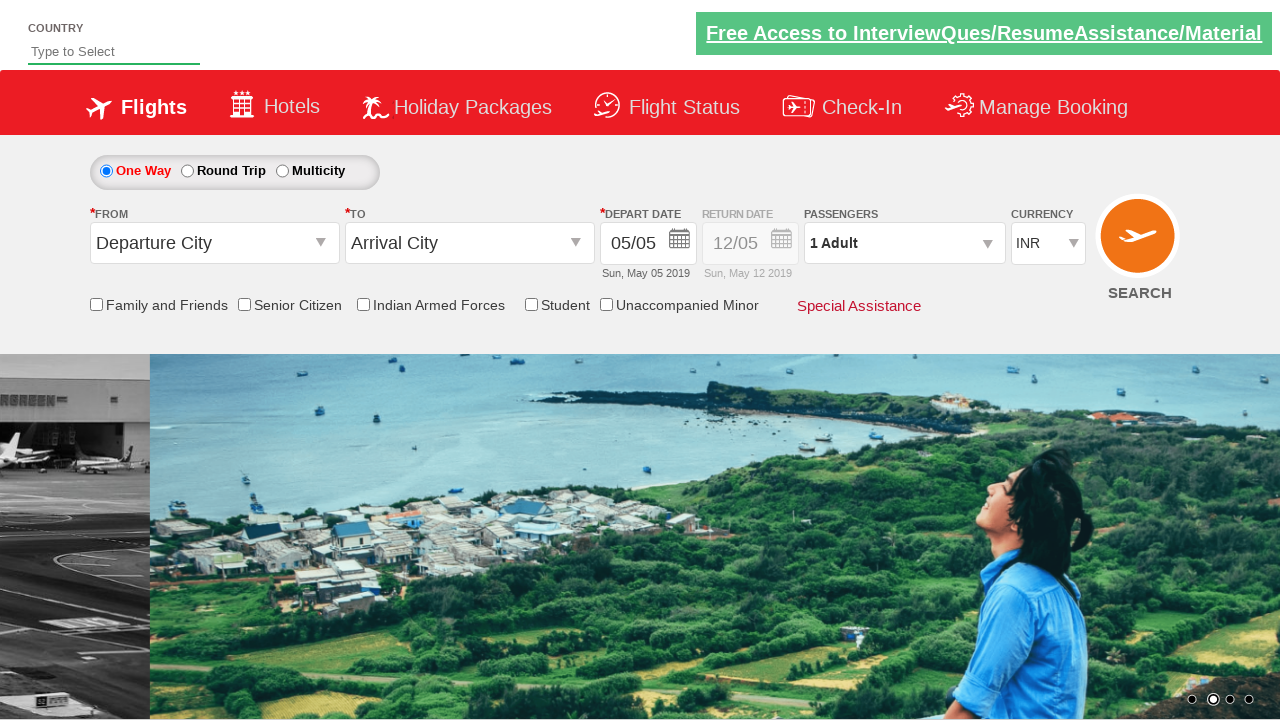

Checked senior citizen discount checkbox at (244, 304) on input[id*='SeniorCitizenDiscount']
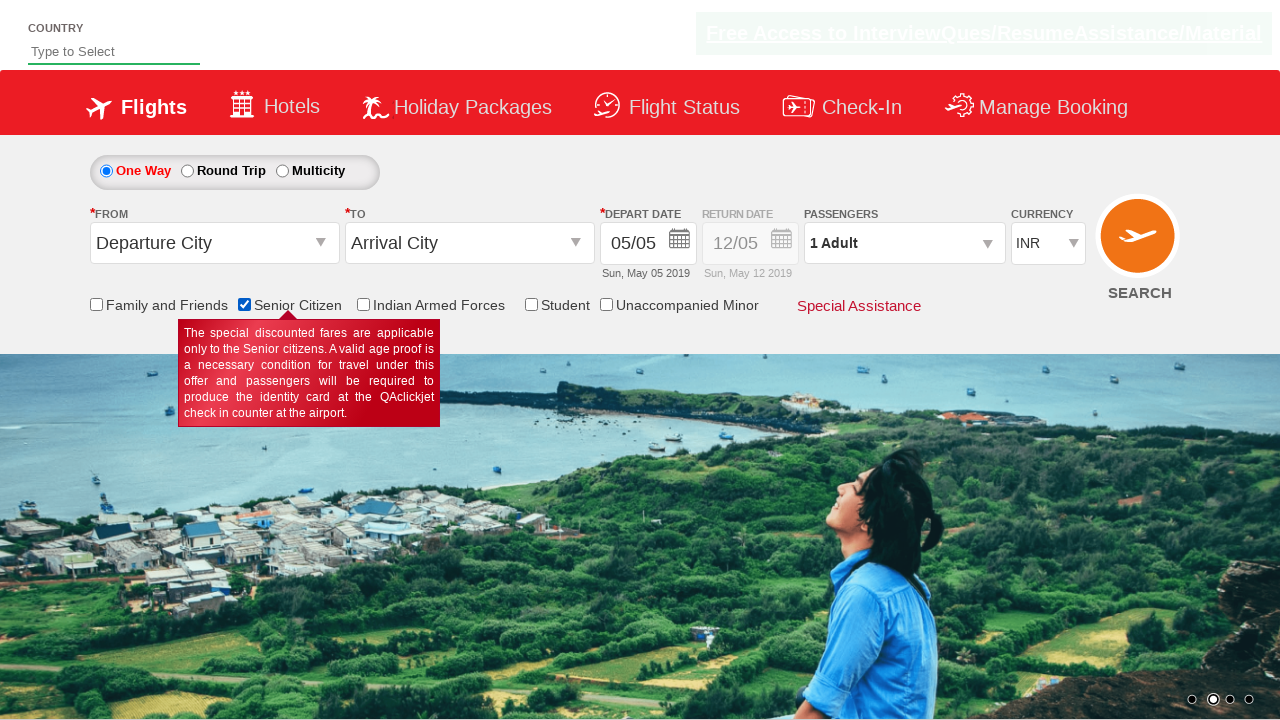

Selected round trip radio button to enable return date at (187, 171) on #ctl00_mainContent_rbtnl_Trip_1
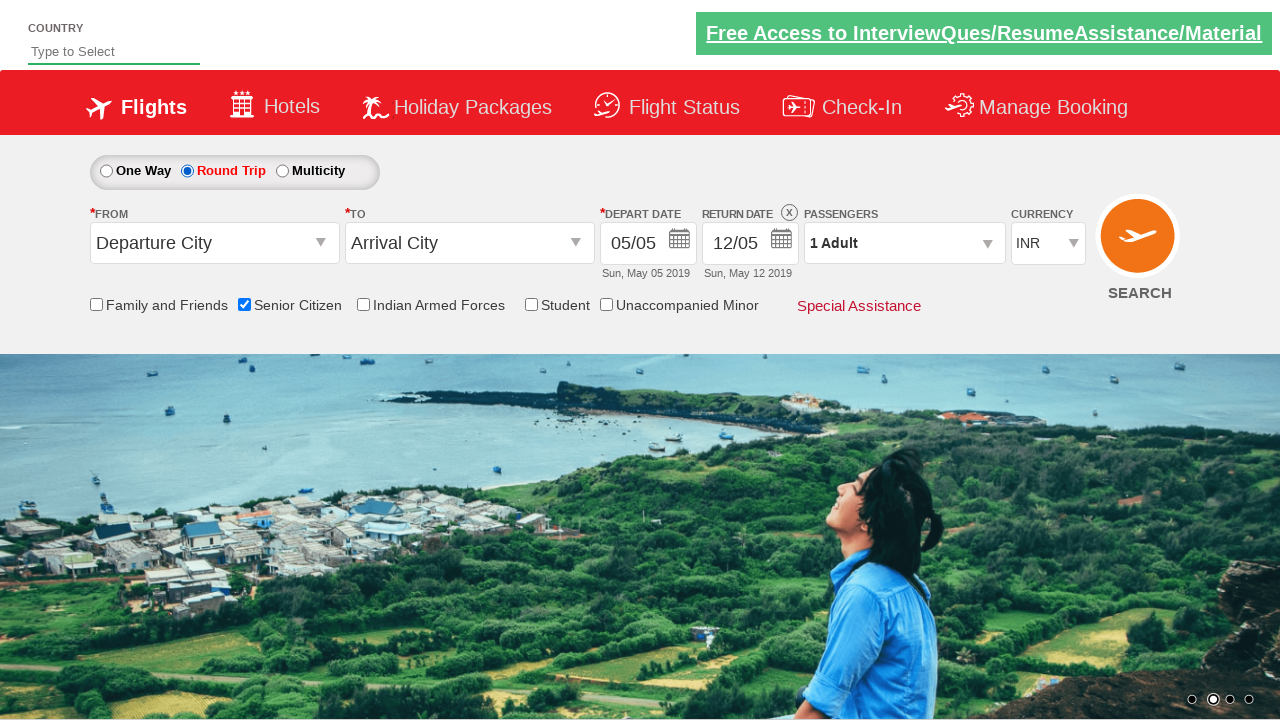

Opened passenger count dropdown at (904, 243) on #divpaxinfo
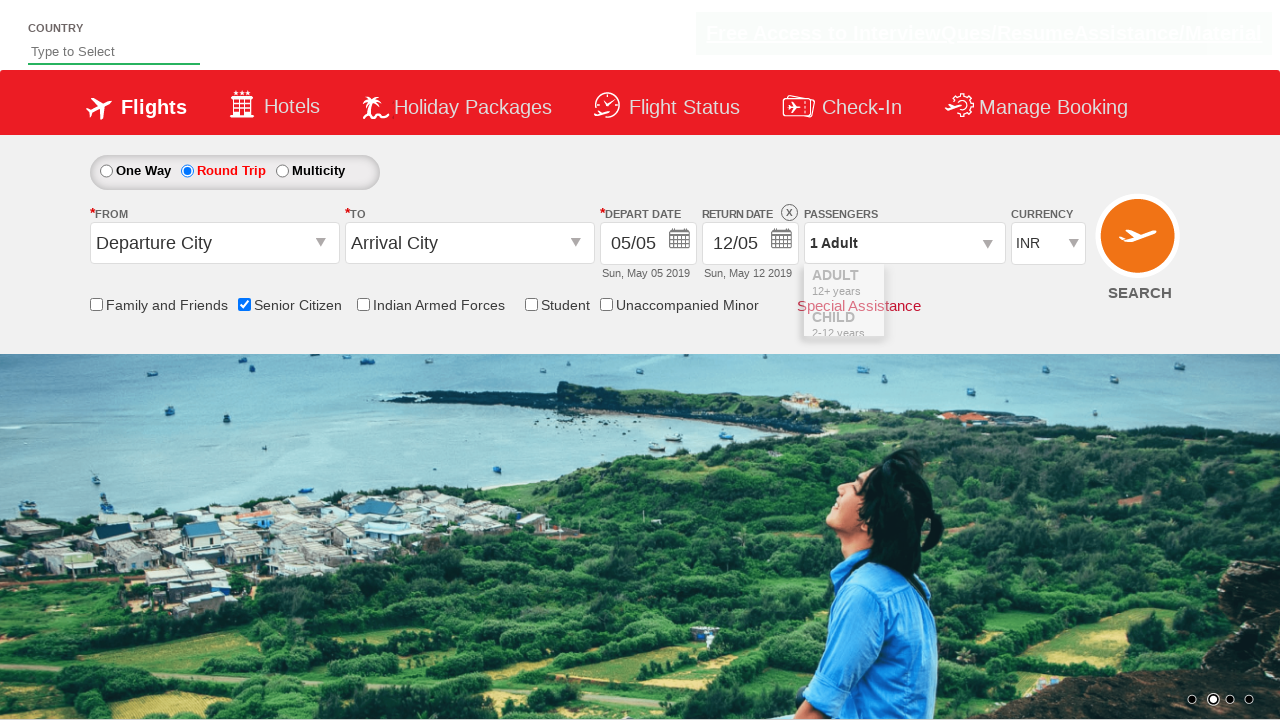

Clicked add adult button (iteration 1 of 3) at (982, 288) on #hrefIncAdt
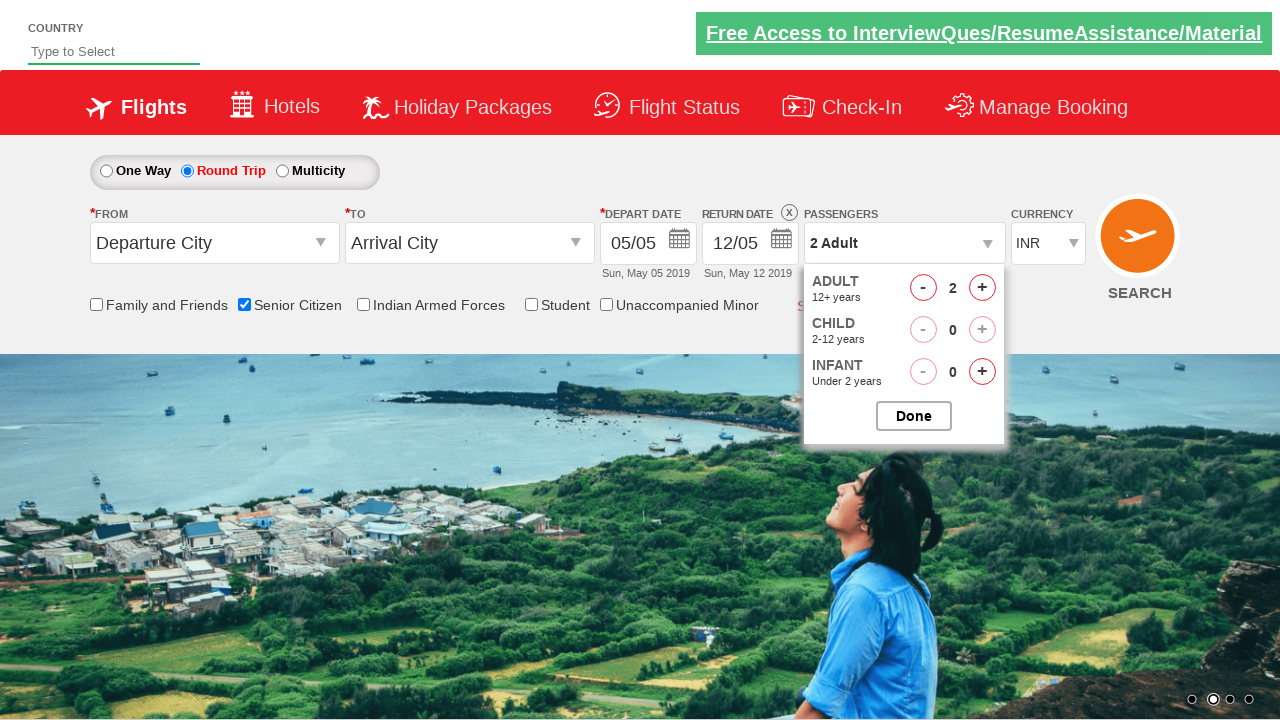

Clicked add adult button (iteration 2 of 3) at (982, 288) on #hrefIncAdt
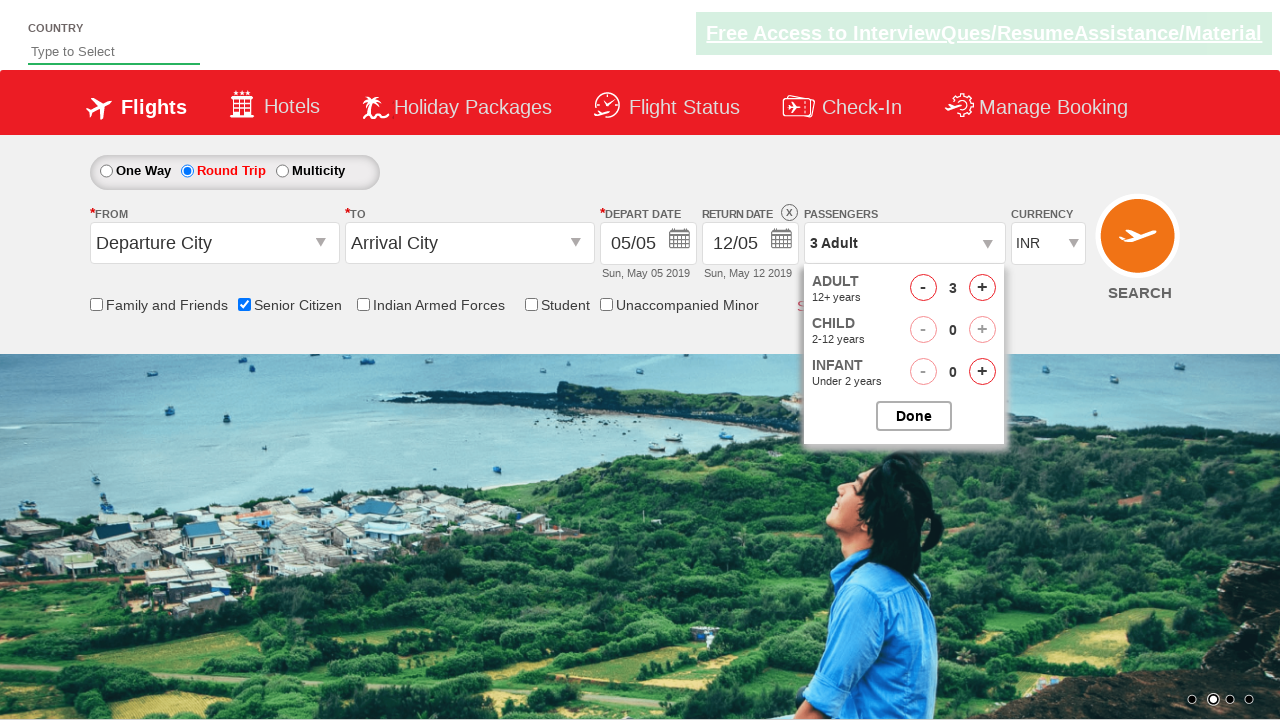

Clicked add adult button (iteration 3 of 3) at (982, 288) on #hrefIncAdt
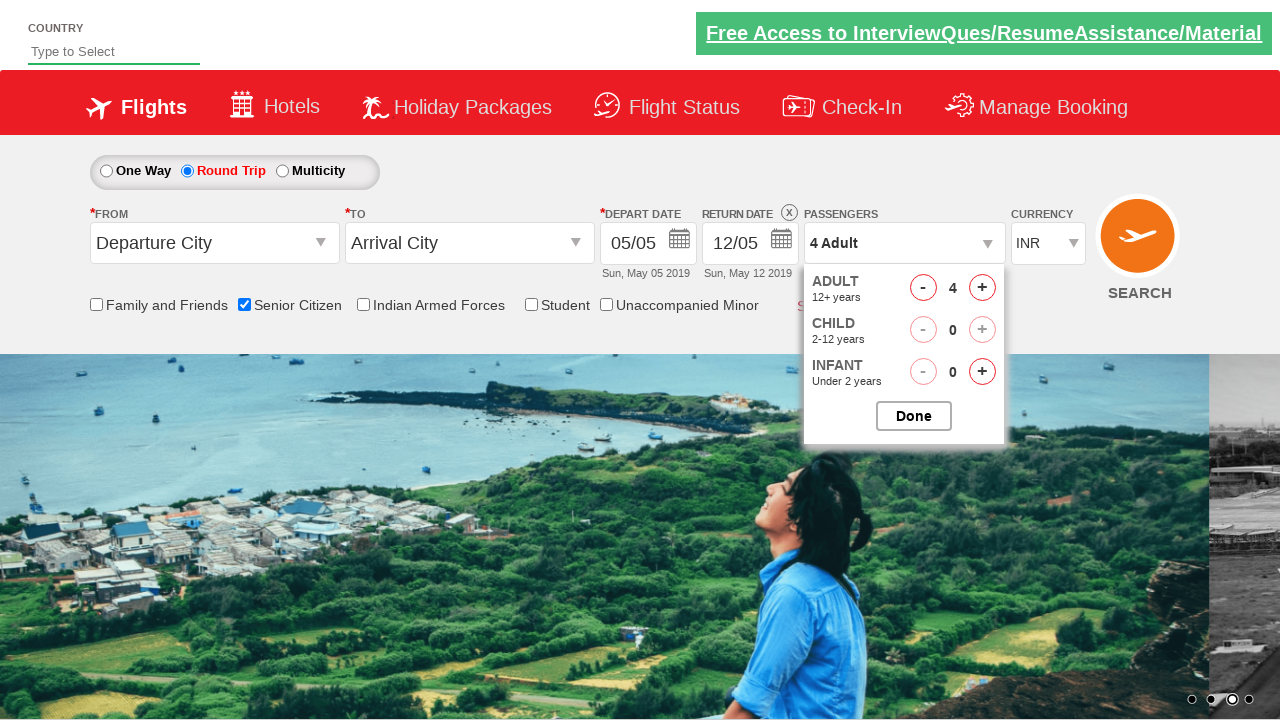

Closed passenger count dropdown at (914, 416) on #btnclosepaxoption
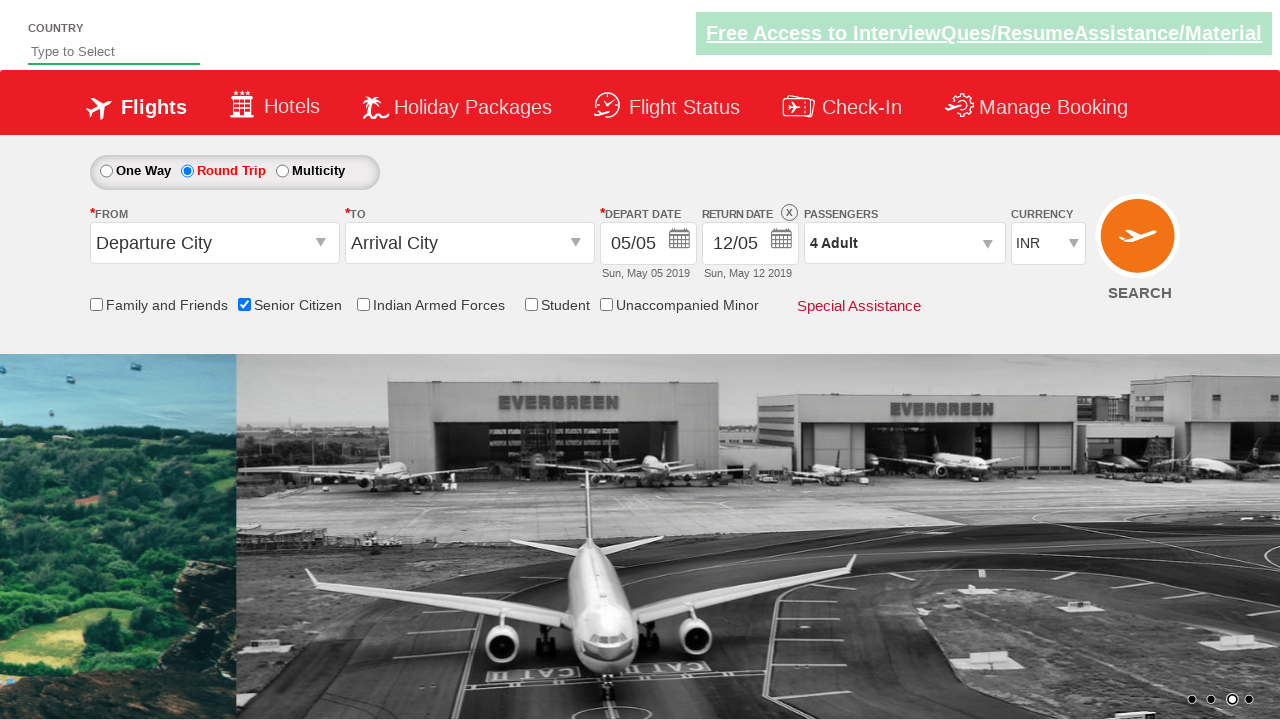

Verified passenger count displays '4 Adult'
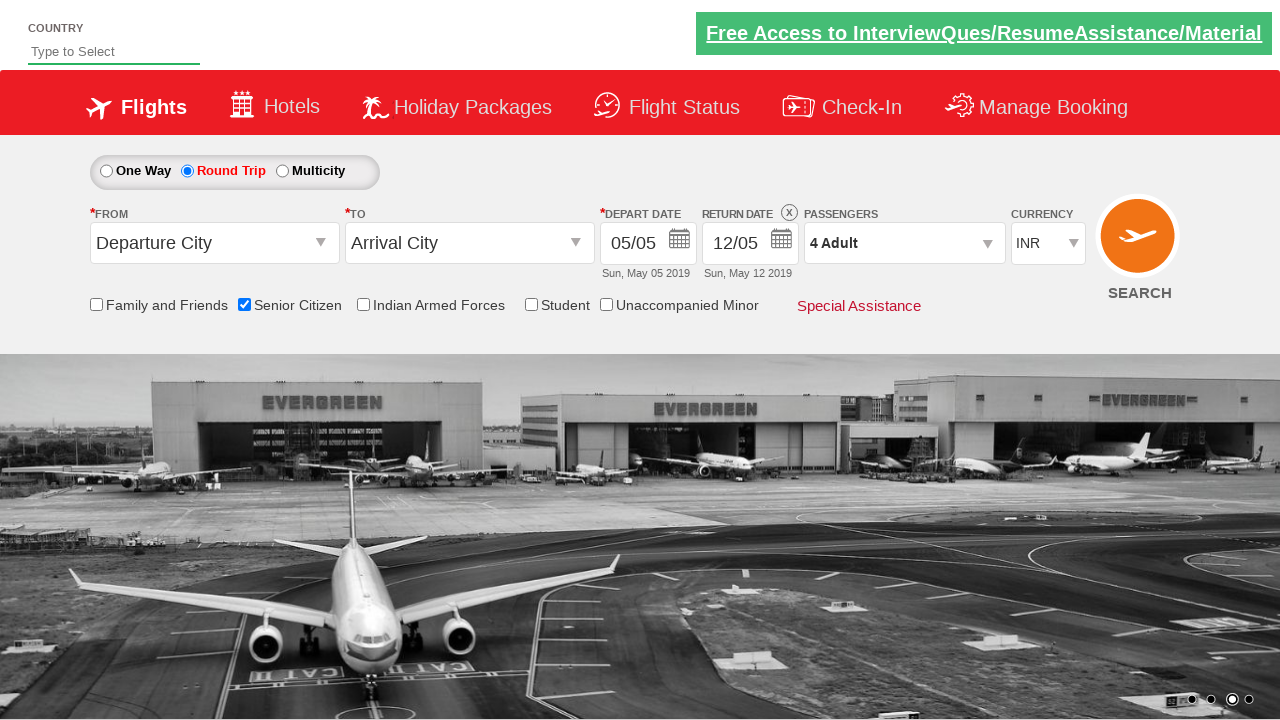

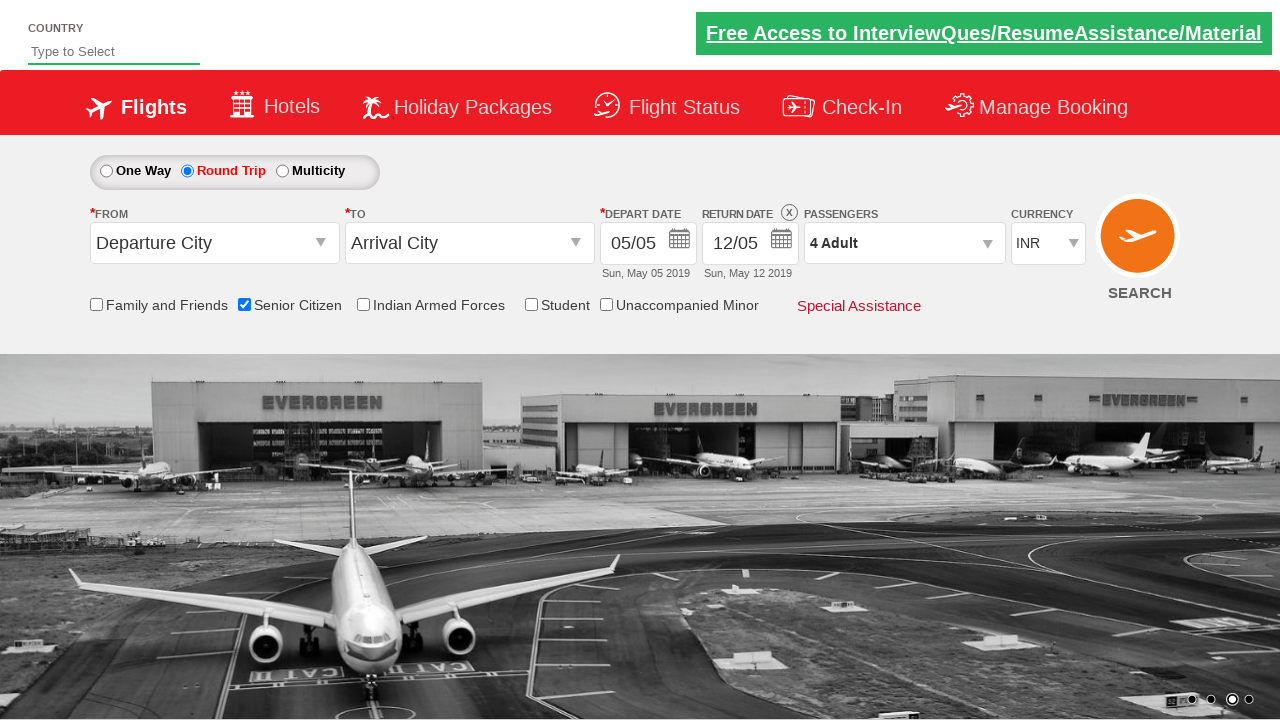